Tests drag and drop functionality by dragging elements from their original positions to designated drop zones

Starting URL: https://testkru.com/Interactions/DragAndDrop

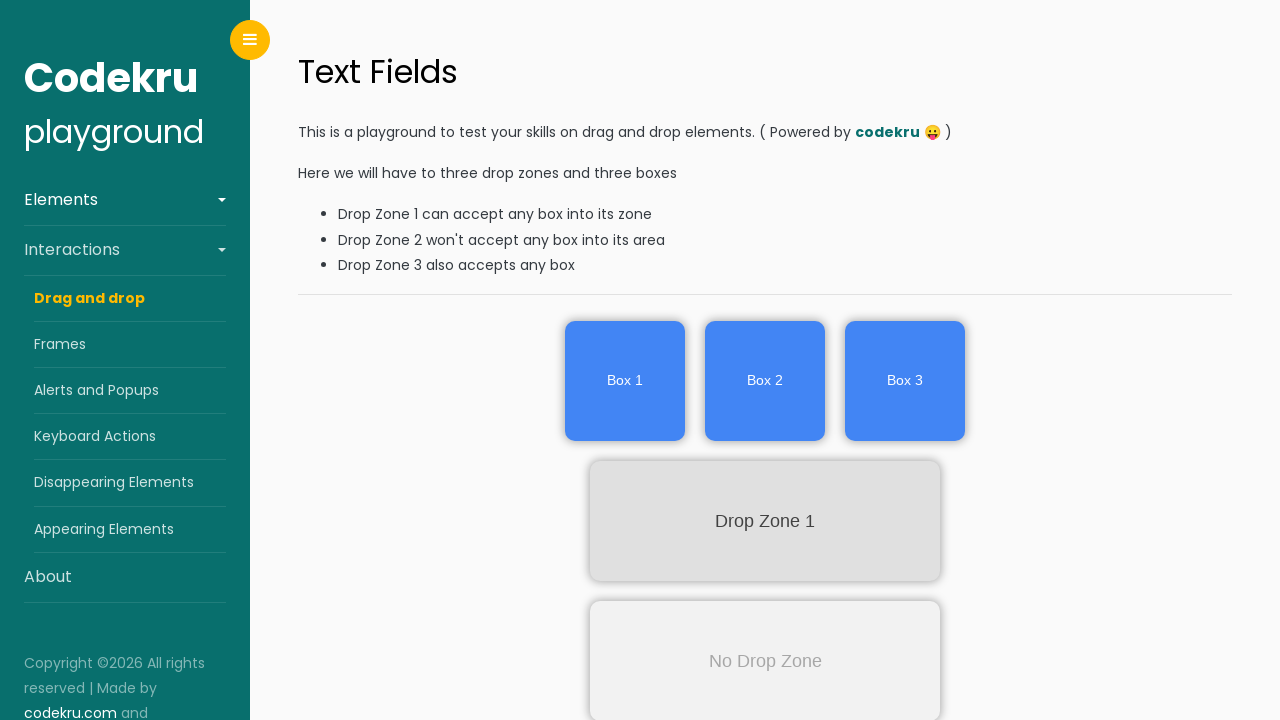

Located first draggable element (box1)
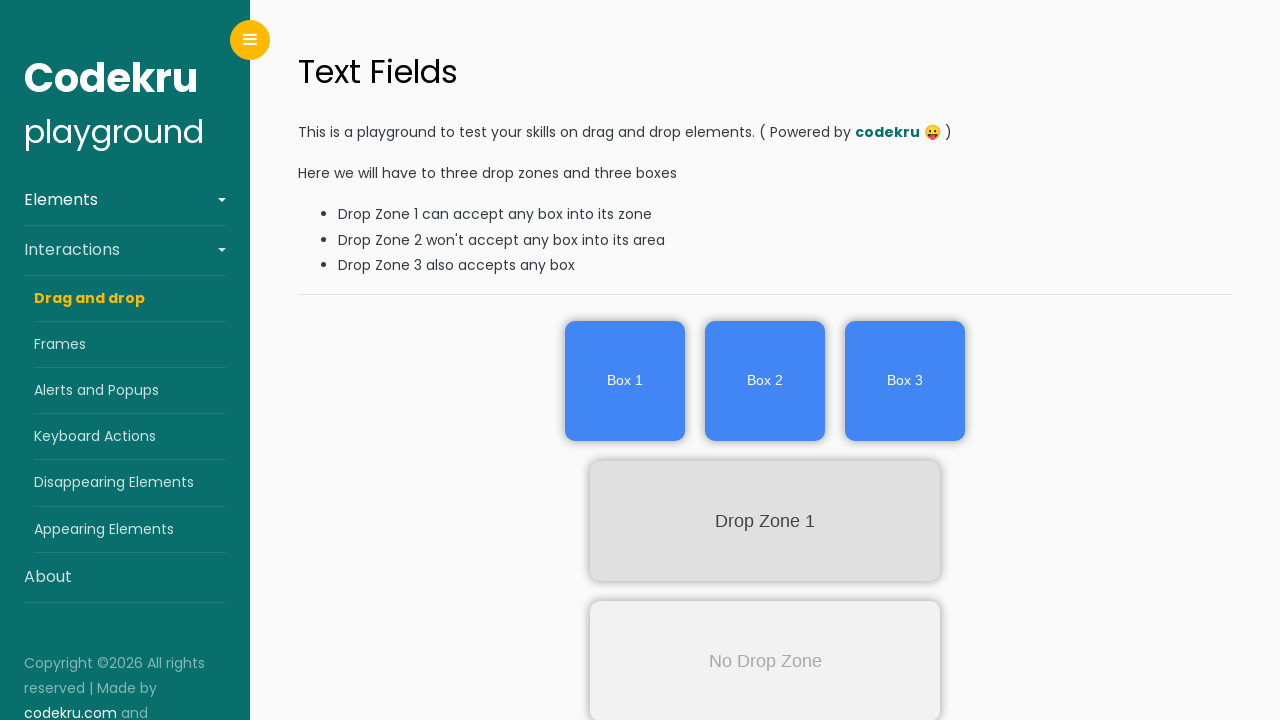

Located first drop zone (dropZone1)
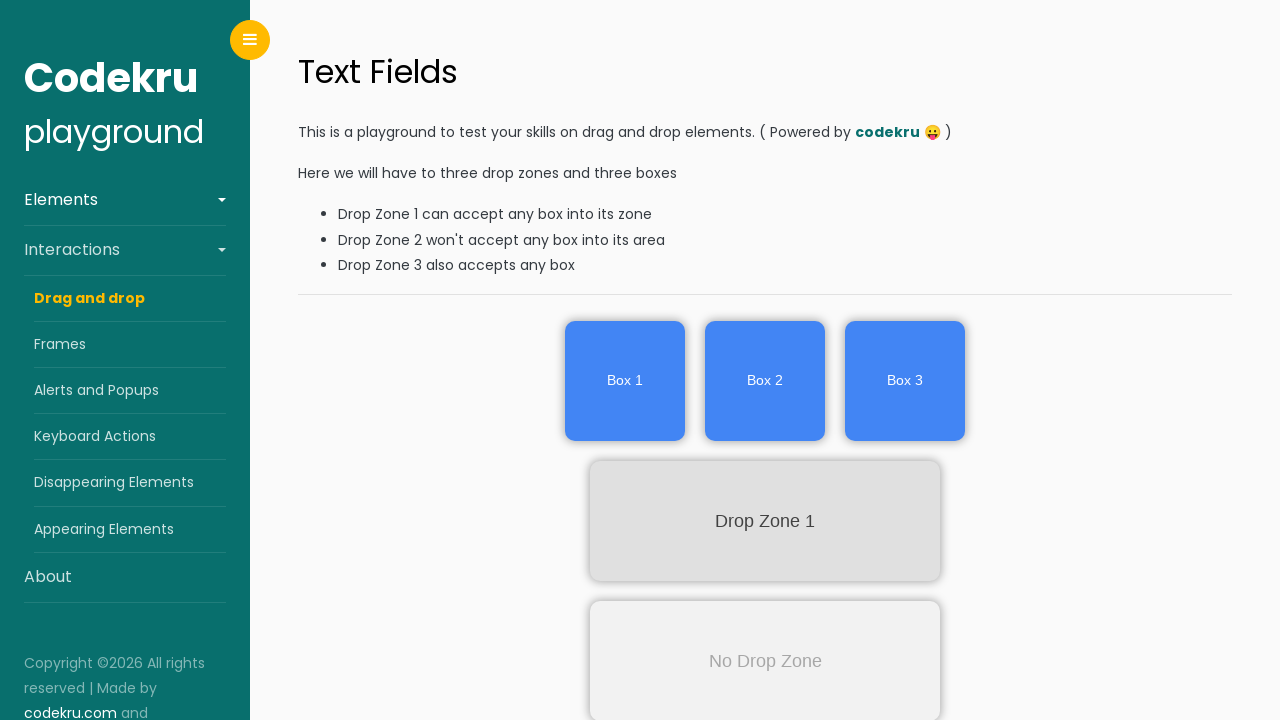

Dragged box1 to dropZone1 at (765, 521)
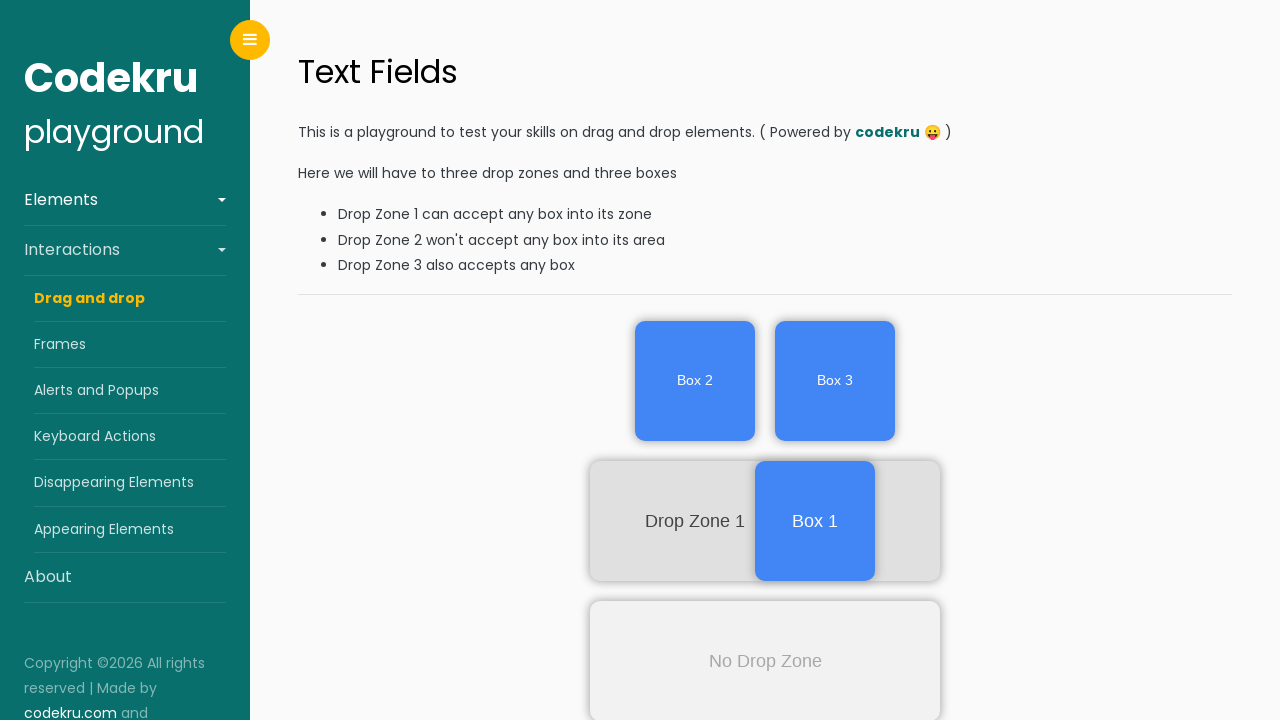

Located third draggable element (box3)
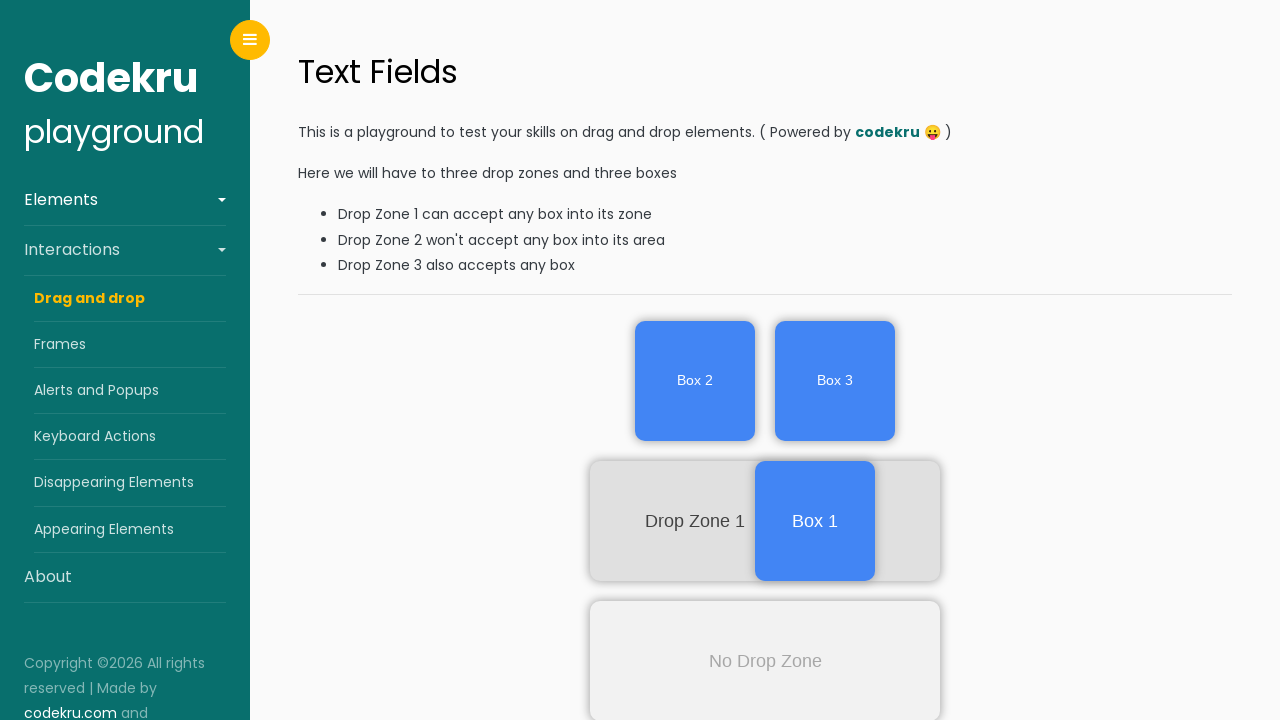

Located third drop zone (dropZone3)
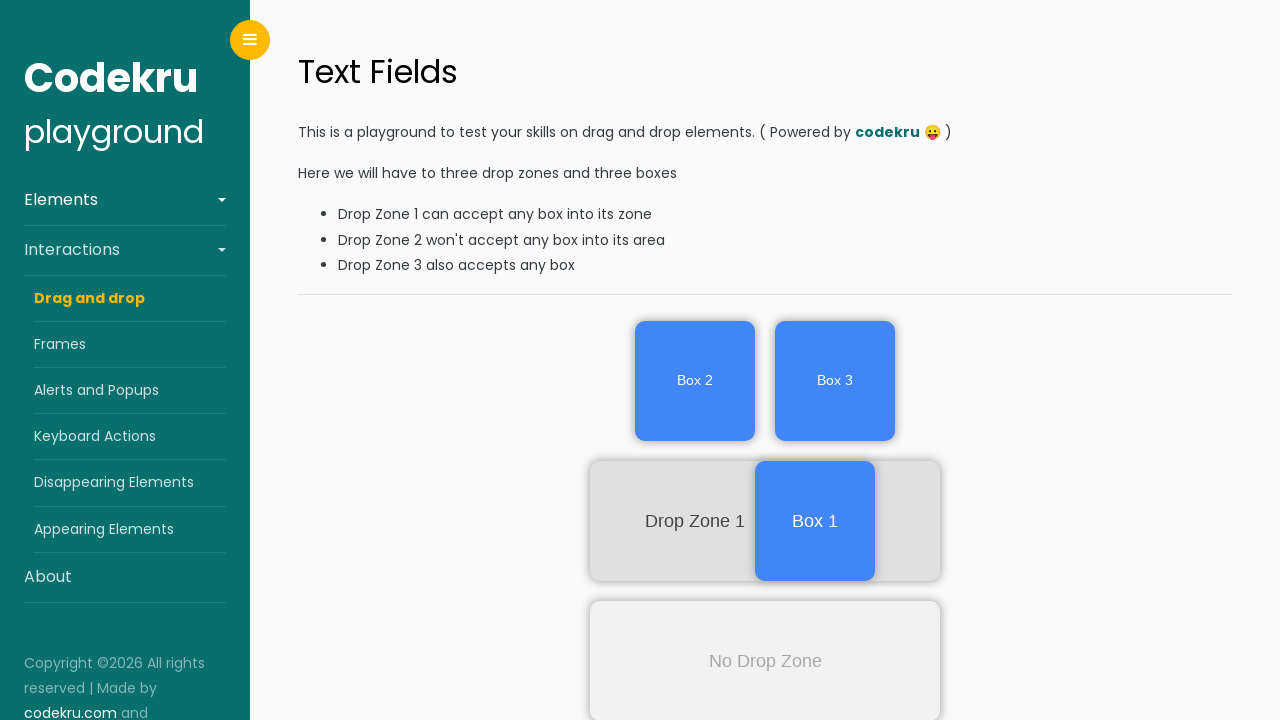

Scrolled to dropZone3 into view
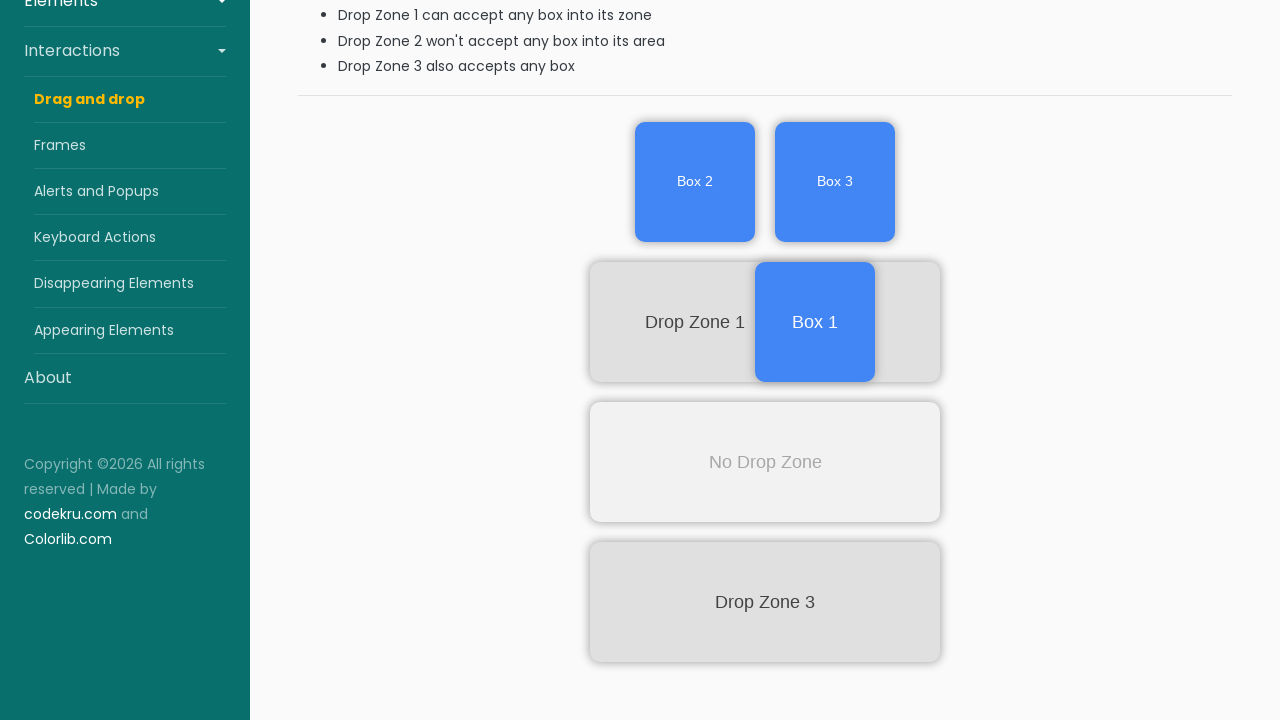

Waited 5 seconds for scroll animation to complete
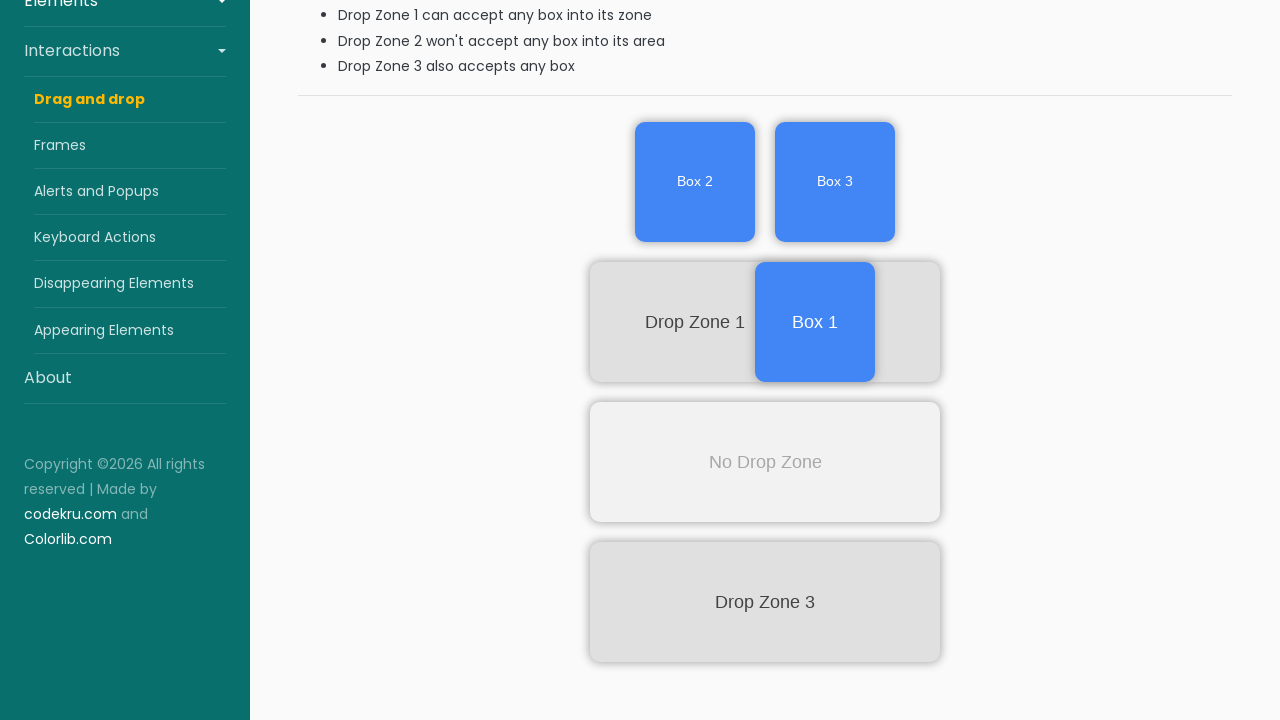

Dragged box3 to dropZone3 at (765, 602)
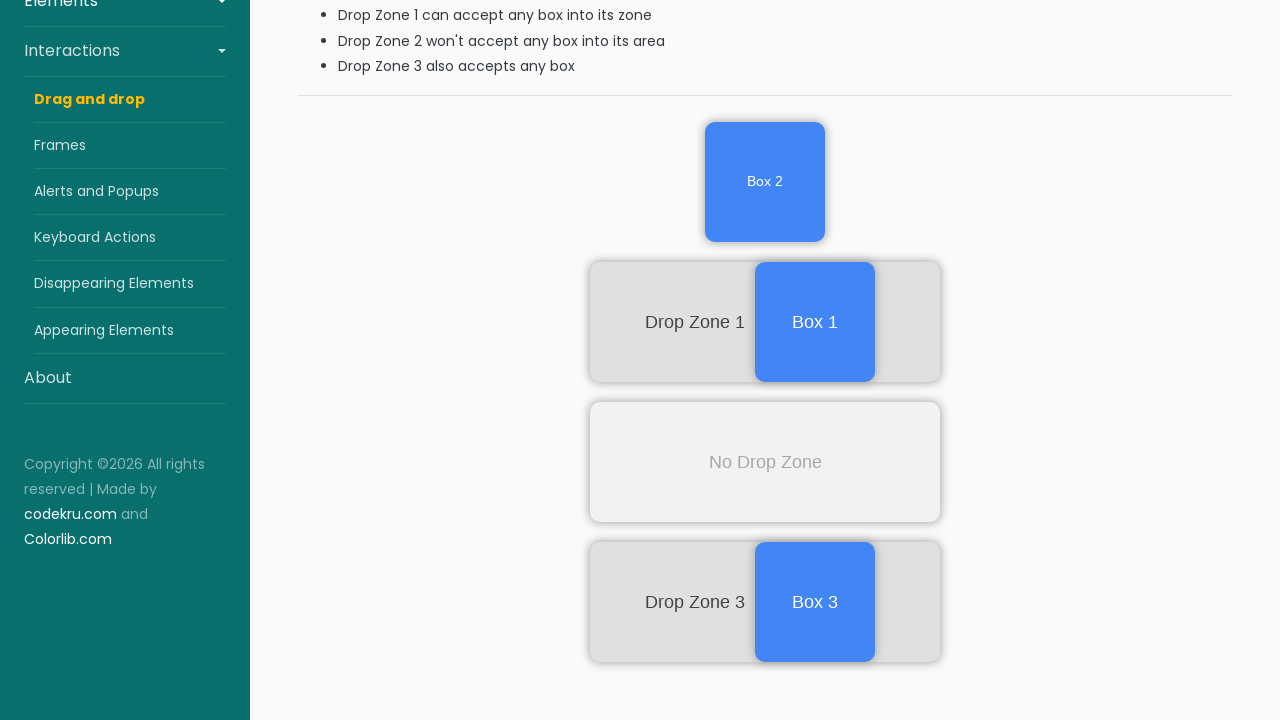

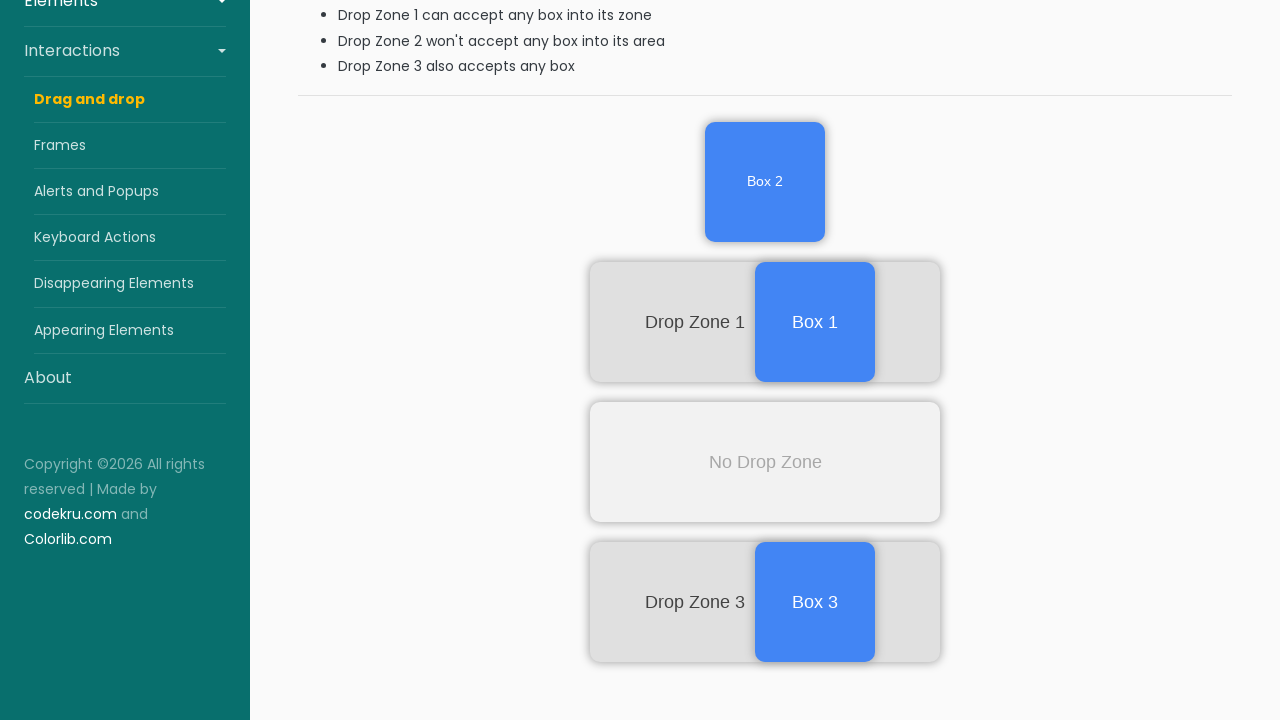